Tests navigation from the home page to the cart page on the Demoblaze demo e-commerce site

Starting URL: https://www.demoblaze.com/index.html

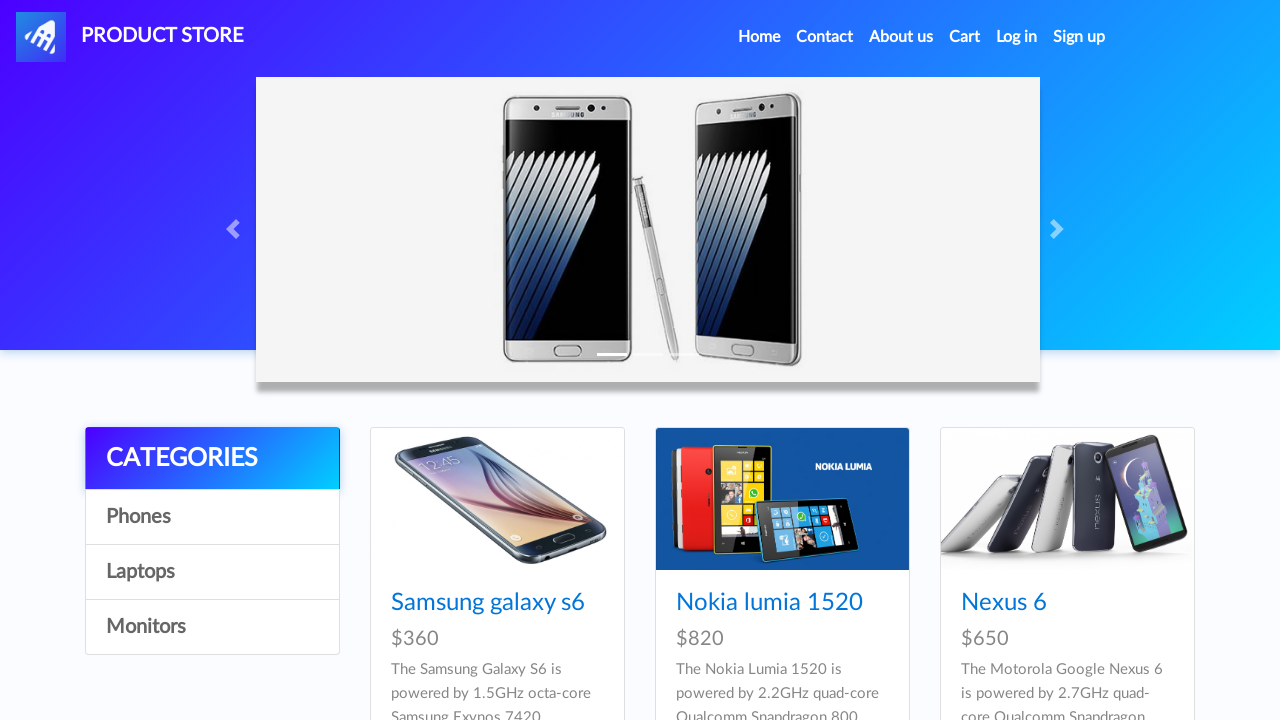

Navigated to cart page at https://www.demoblaze.com/cart.html
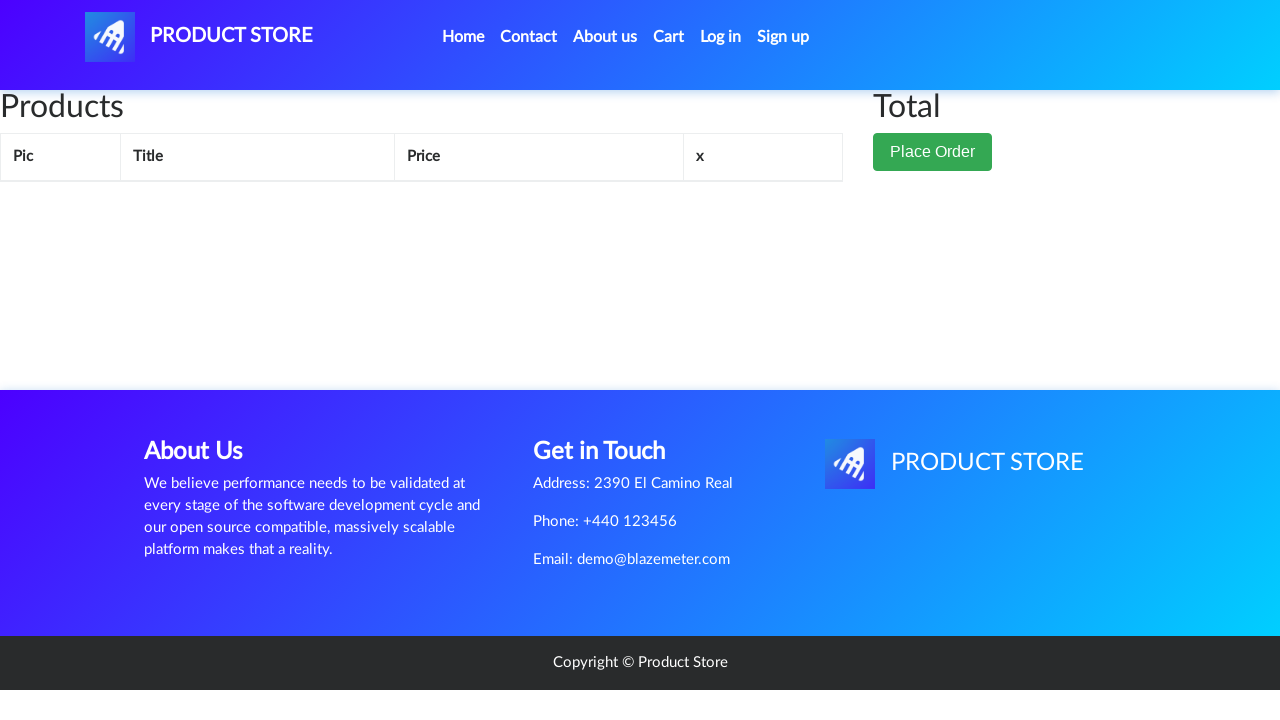

Cart page DOM content loaded
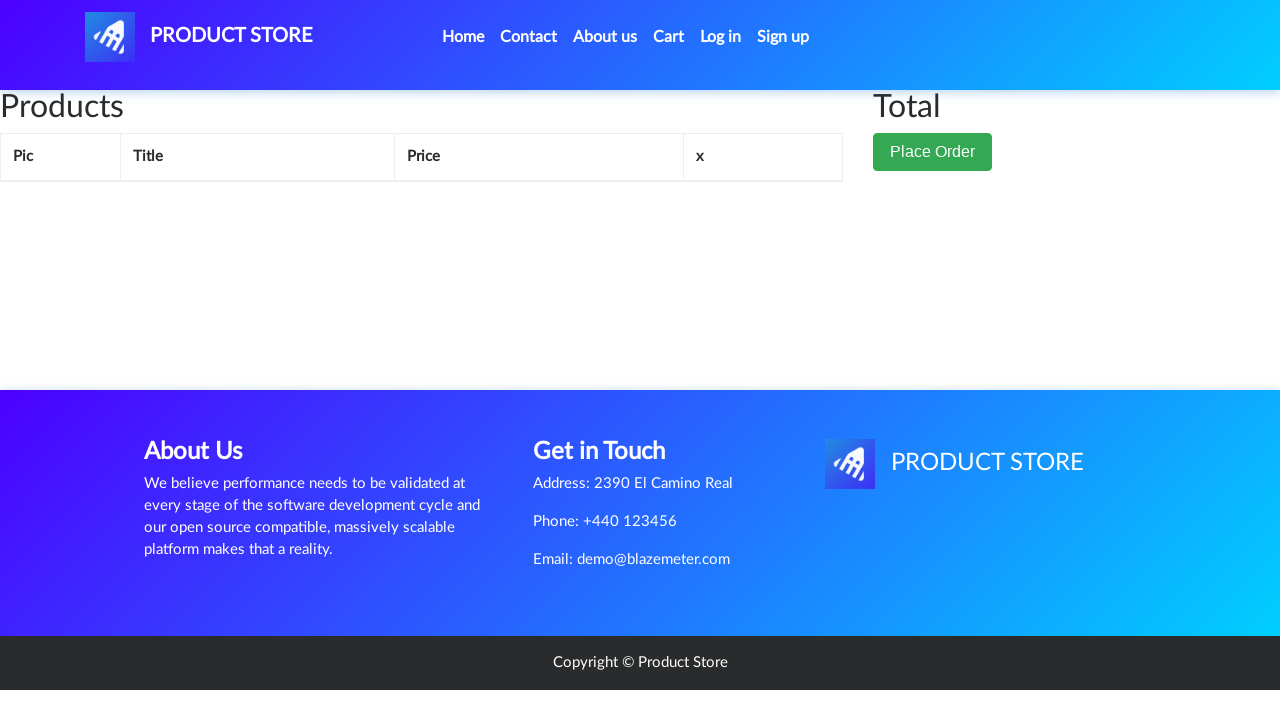

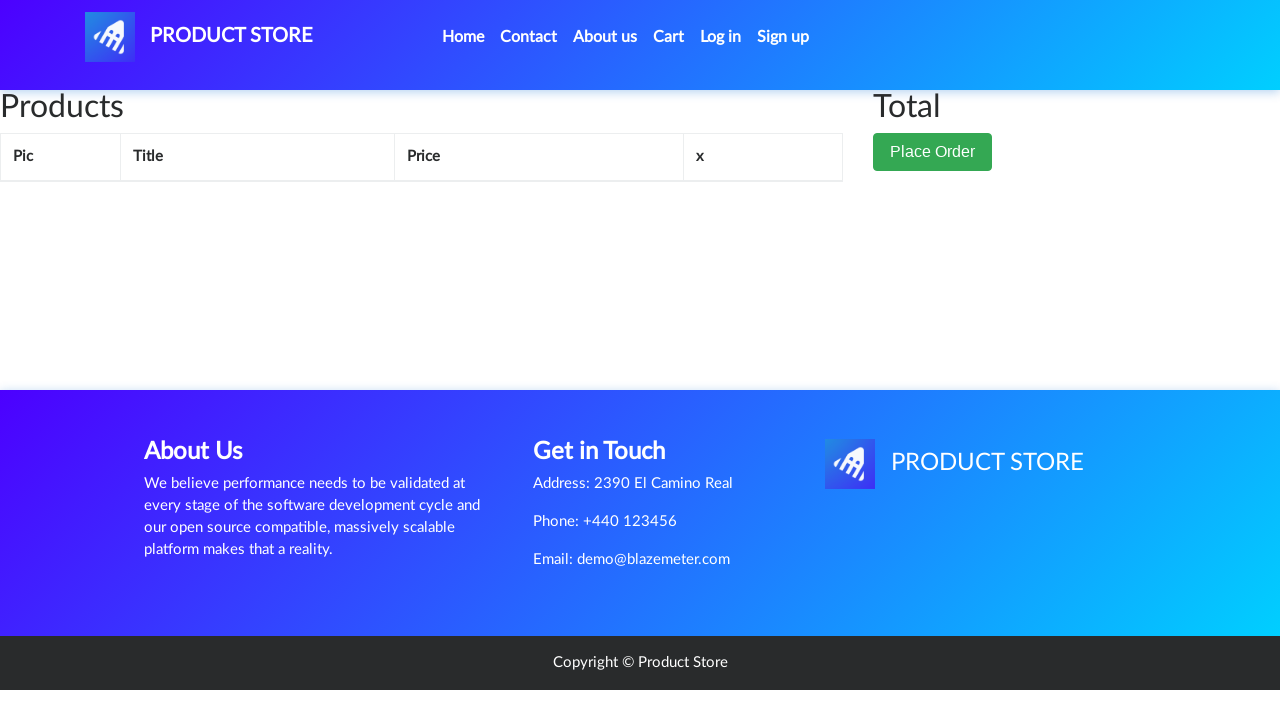